Tests page scrolling functionality by scrolling down and then up using keyboard actions

Starting URL: https://thetestingacademy.com/

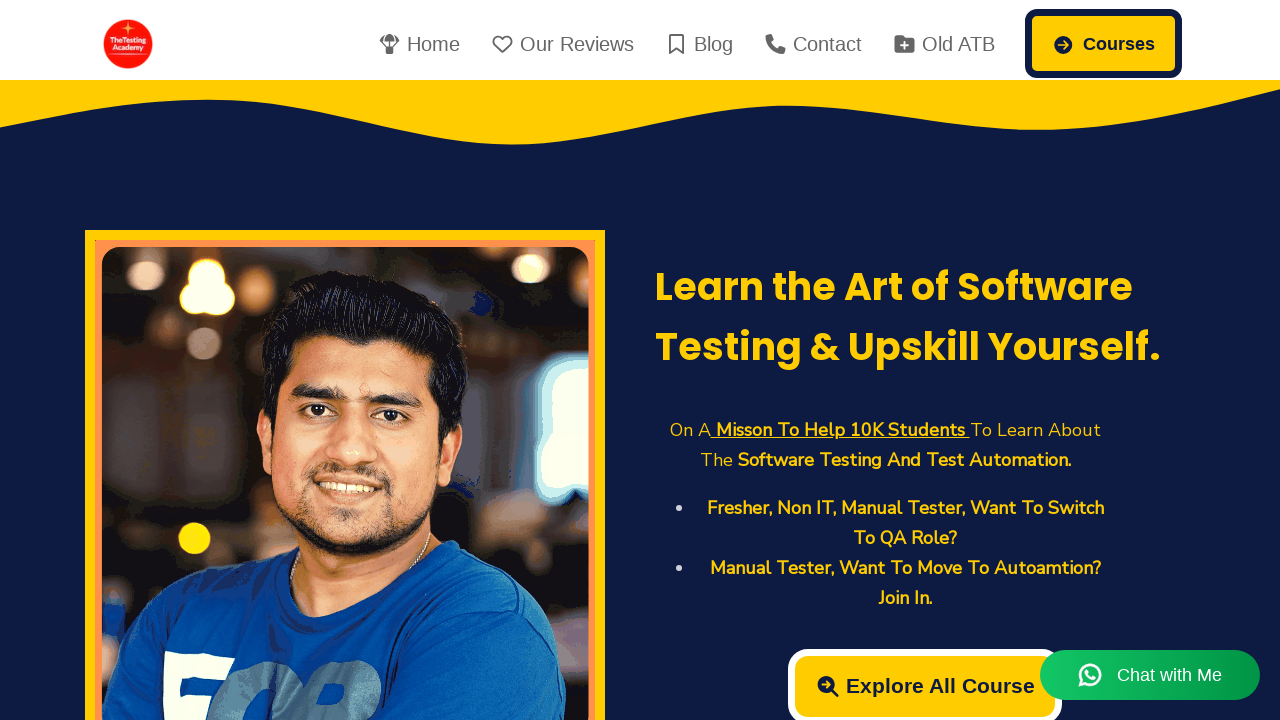

Pressed PageDown to scroll down (1st scroll)
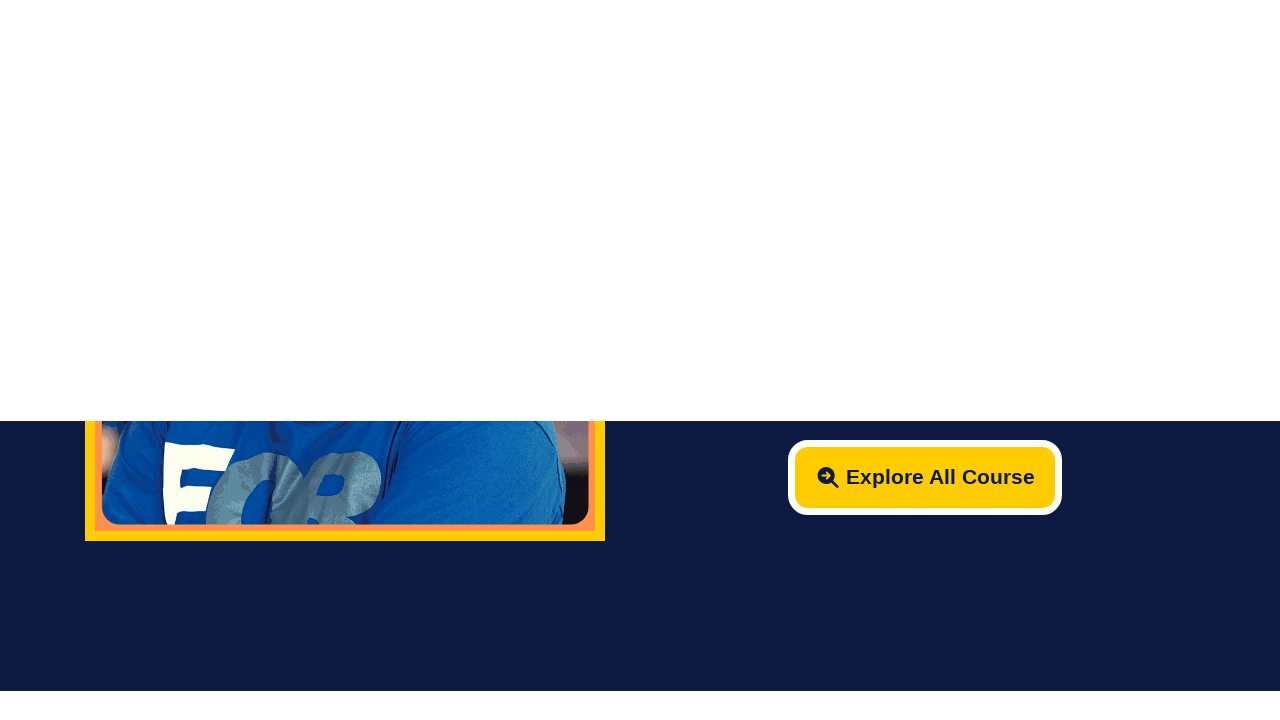

Pressed PageDown to scroll down (2nd scroll)
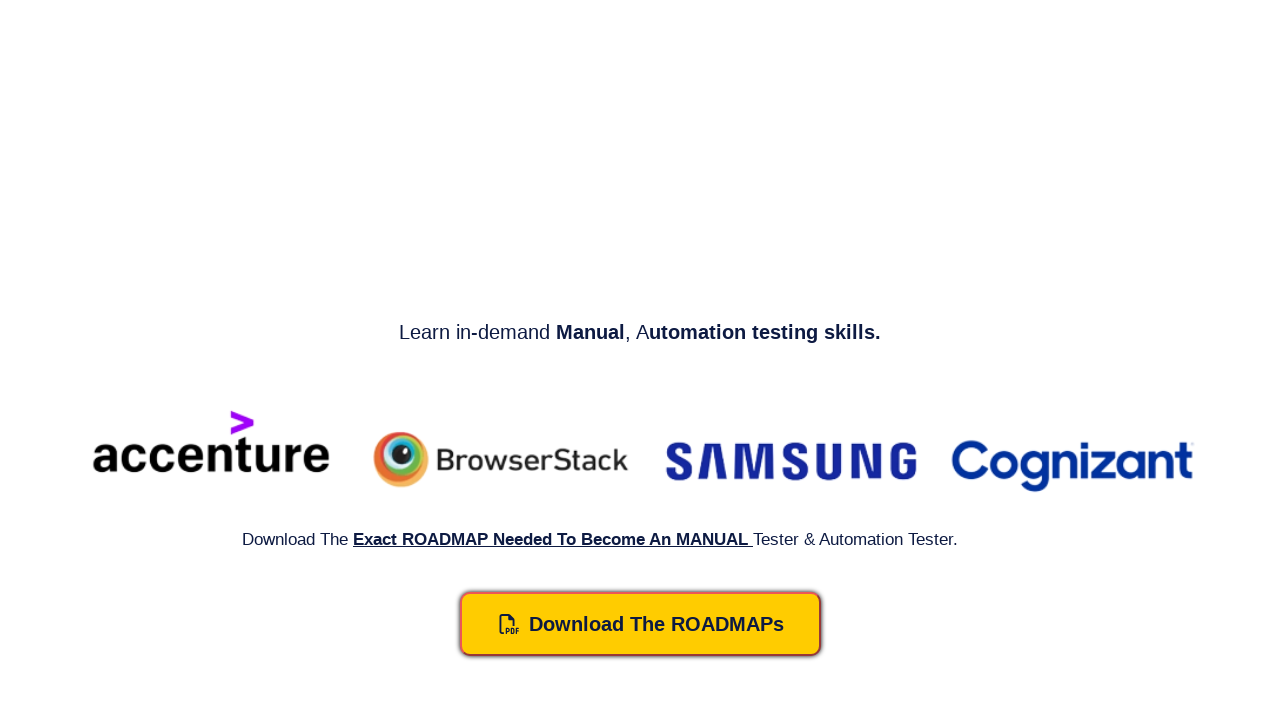

Pressed PageDown to scroll down (3rd scroll)
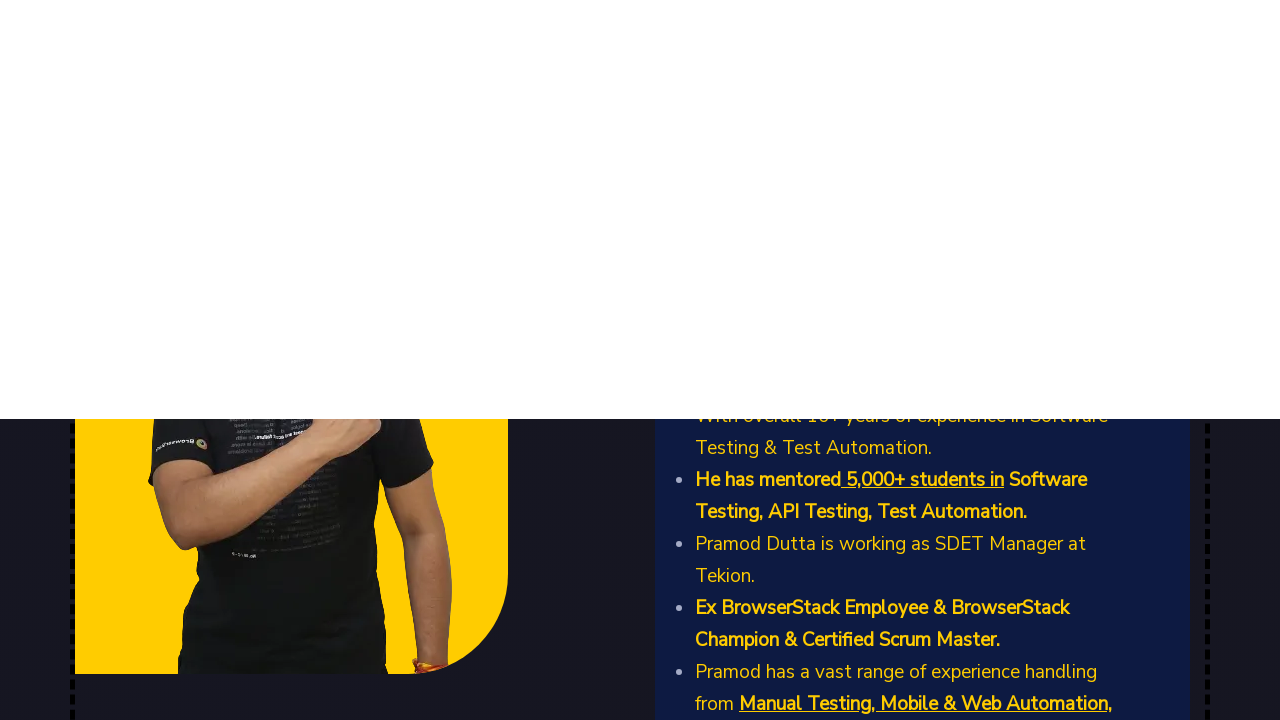

Waited 3 seconds for page to stabilize
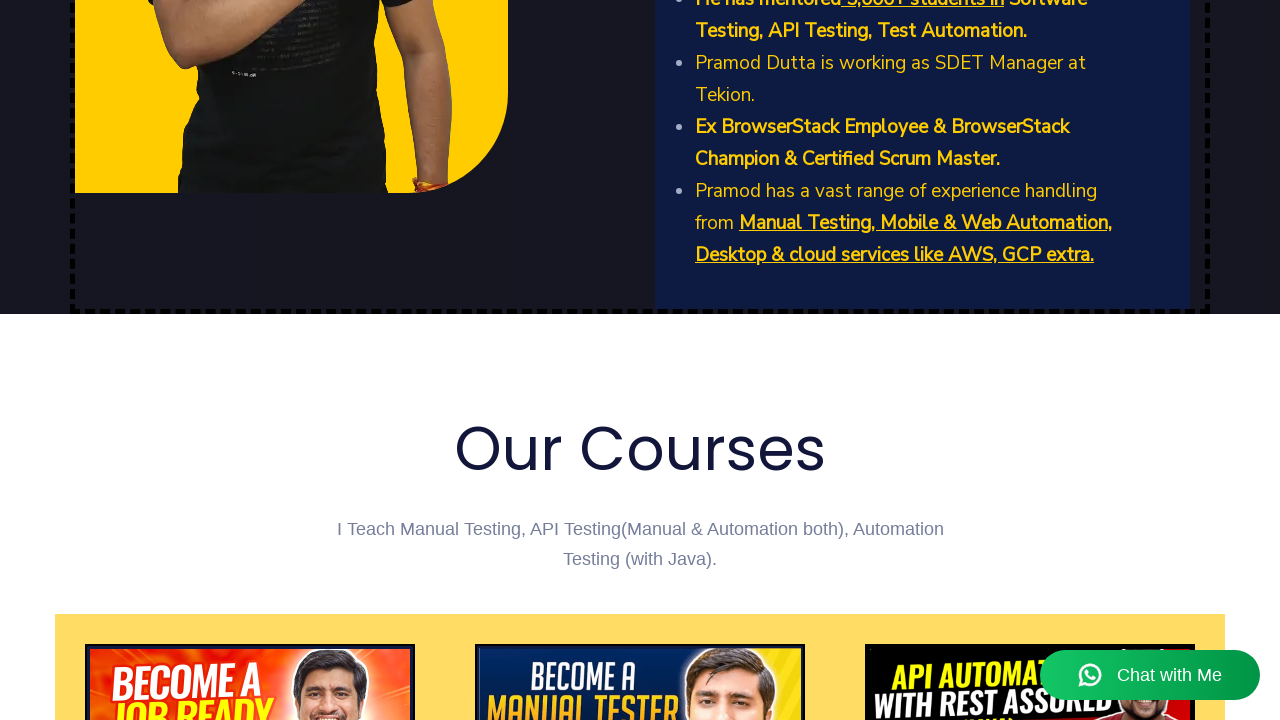

Pressed PageUp to scroll up (1st scroll)
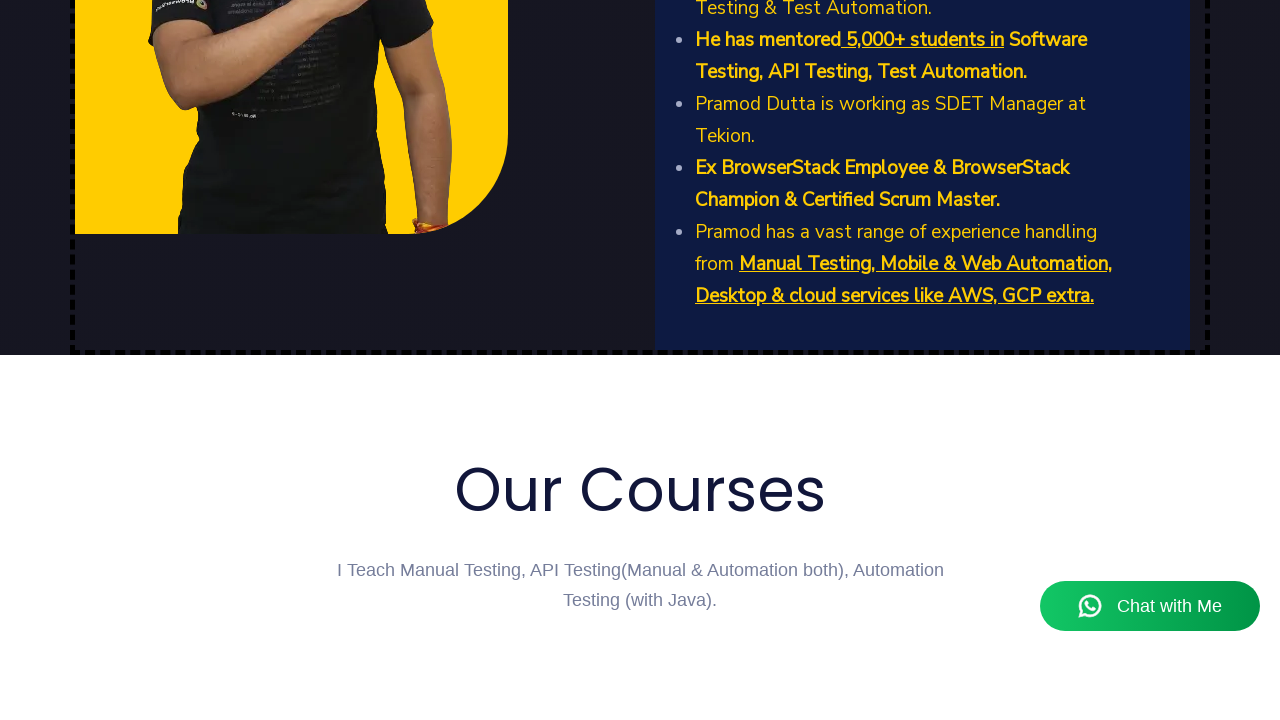

Pressed PageUp to scroll up (2nd scroll)
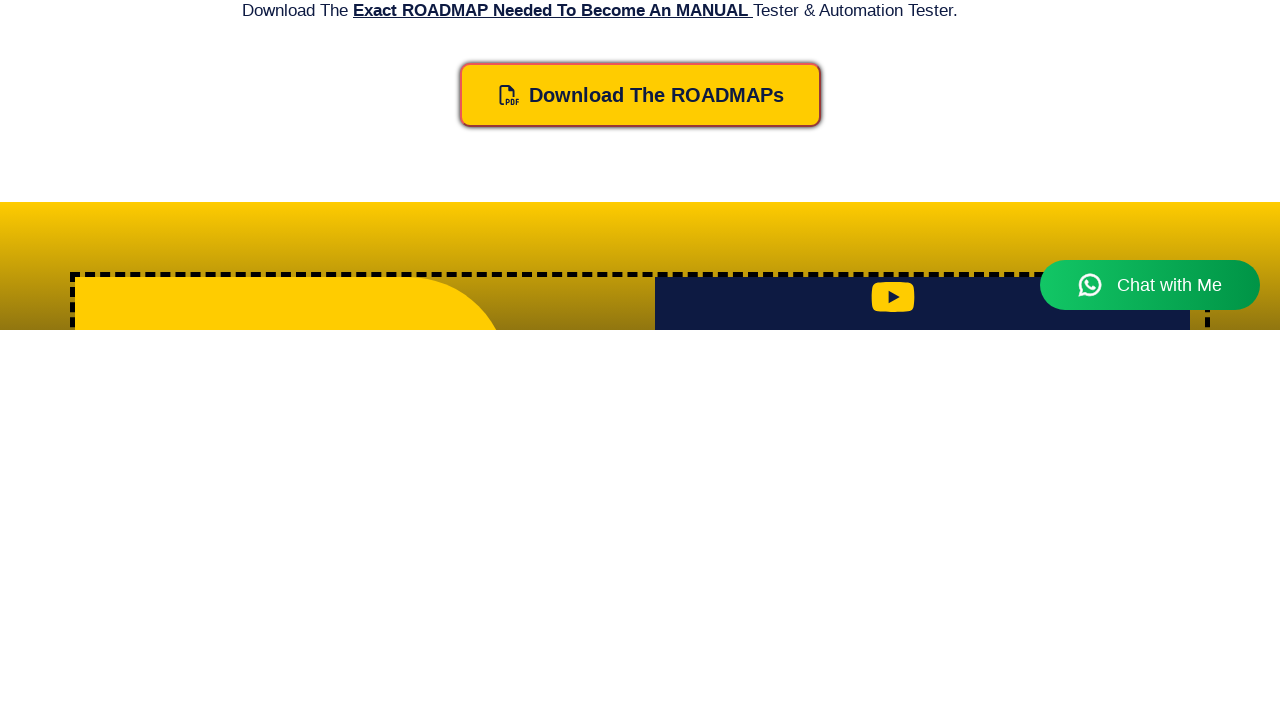

Pressed PageUp to scroll up (3rd scroll)
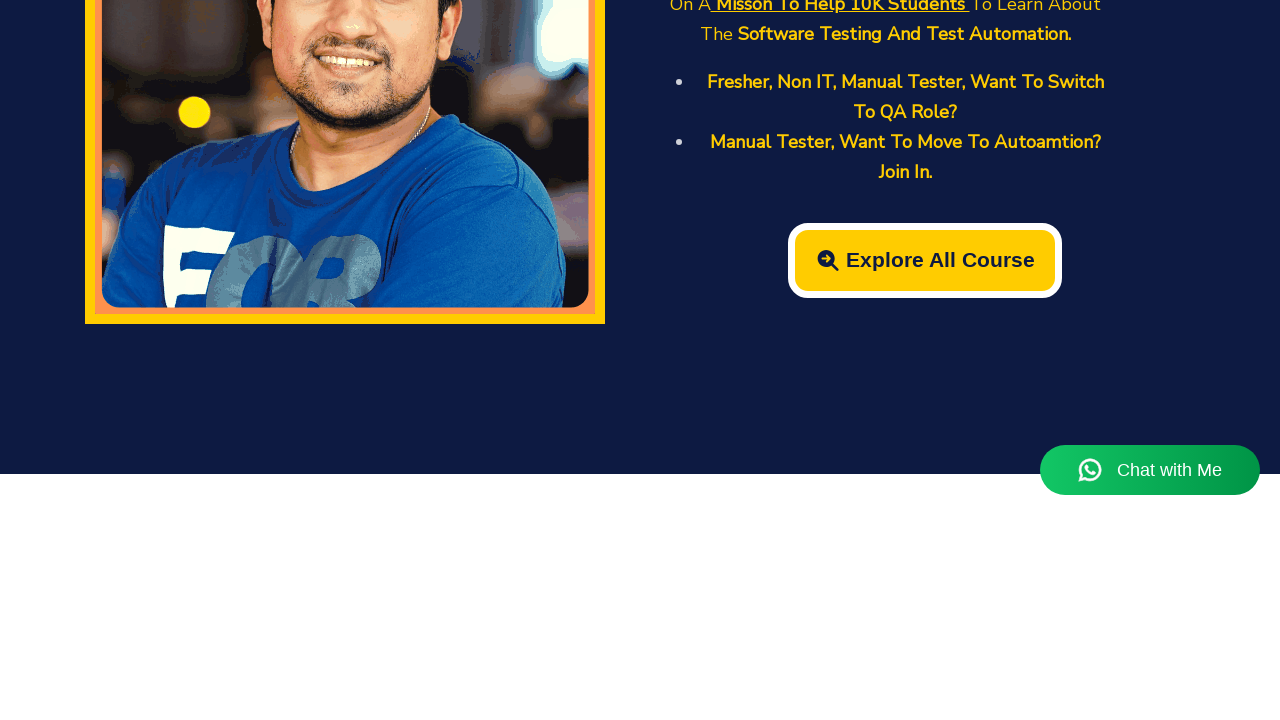

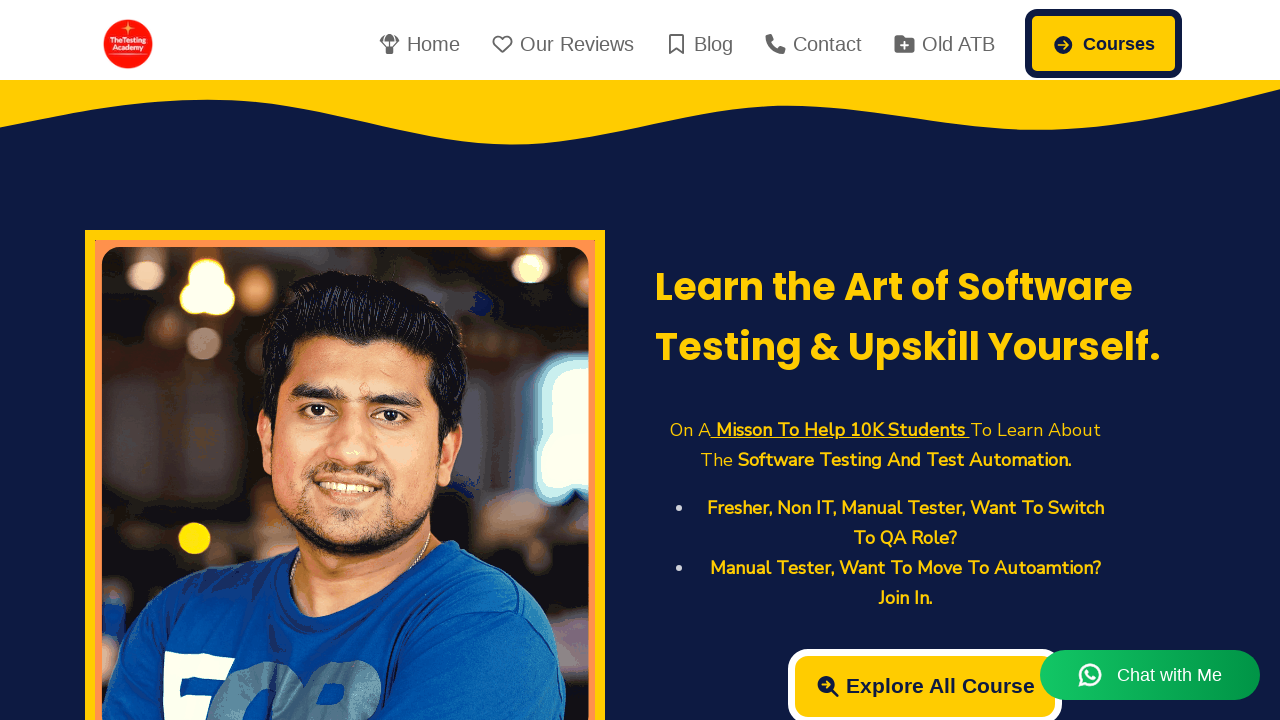